Tests various dropdown selection methods including selecting by index, by visible text, using sendkeys, and interacting with a Bootstrap-style dropdown to select a country.

Starting URL: https://www.leafground.com/select.xhtml

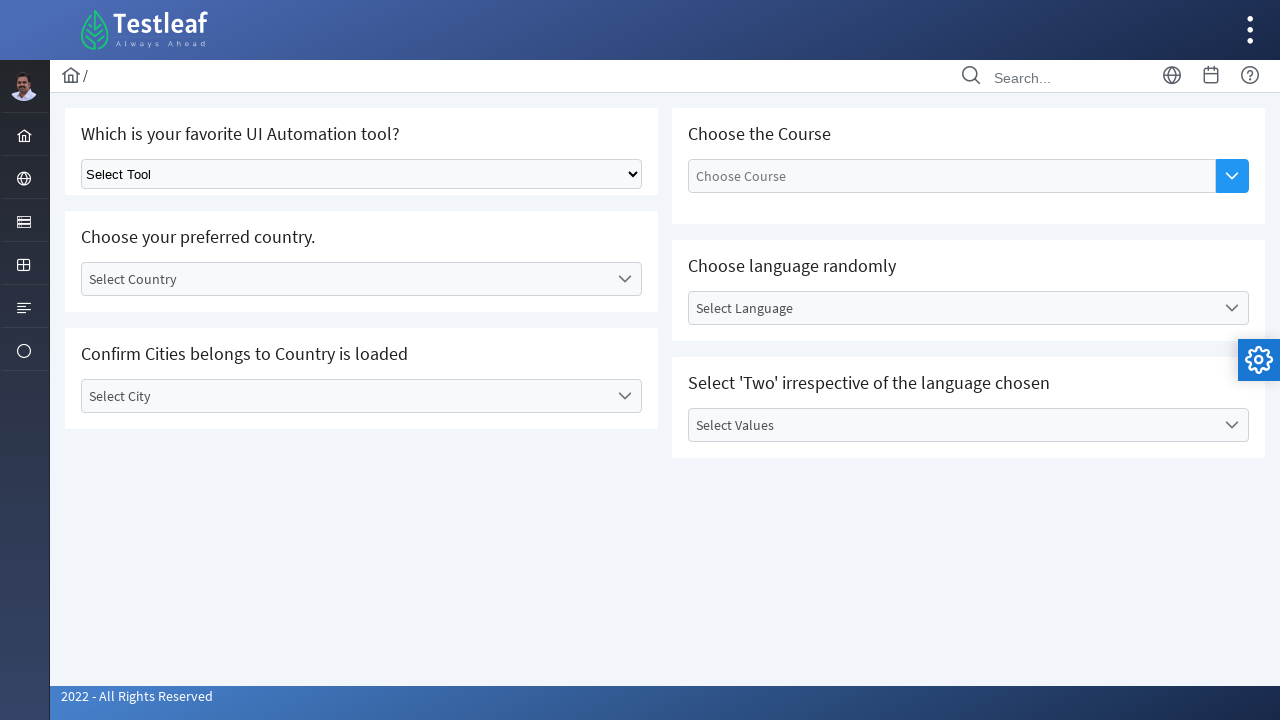

Selected second option in basic dropdown by index on select.ui-selectonemenu
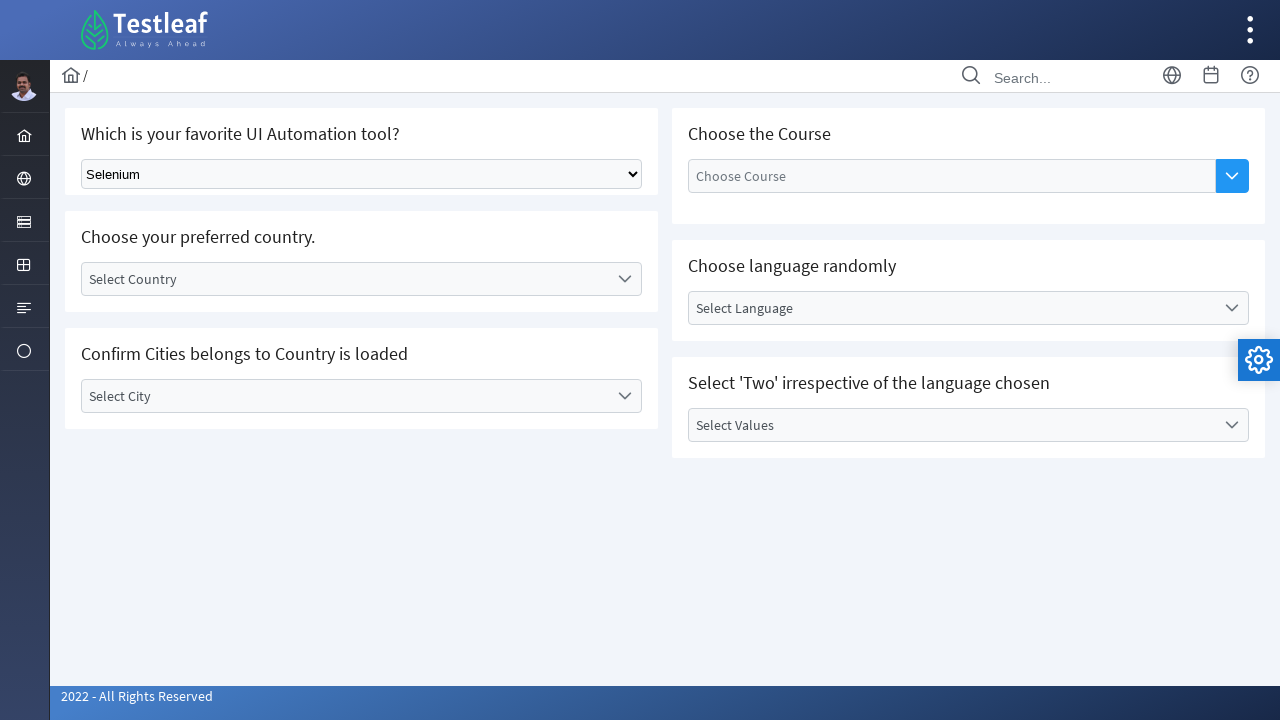

Waited 1000ms for dropdown to settle
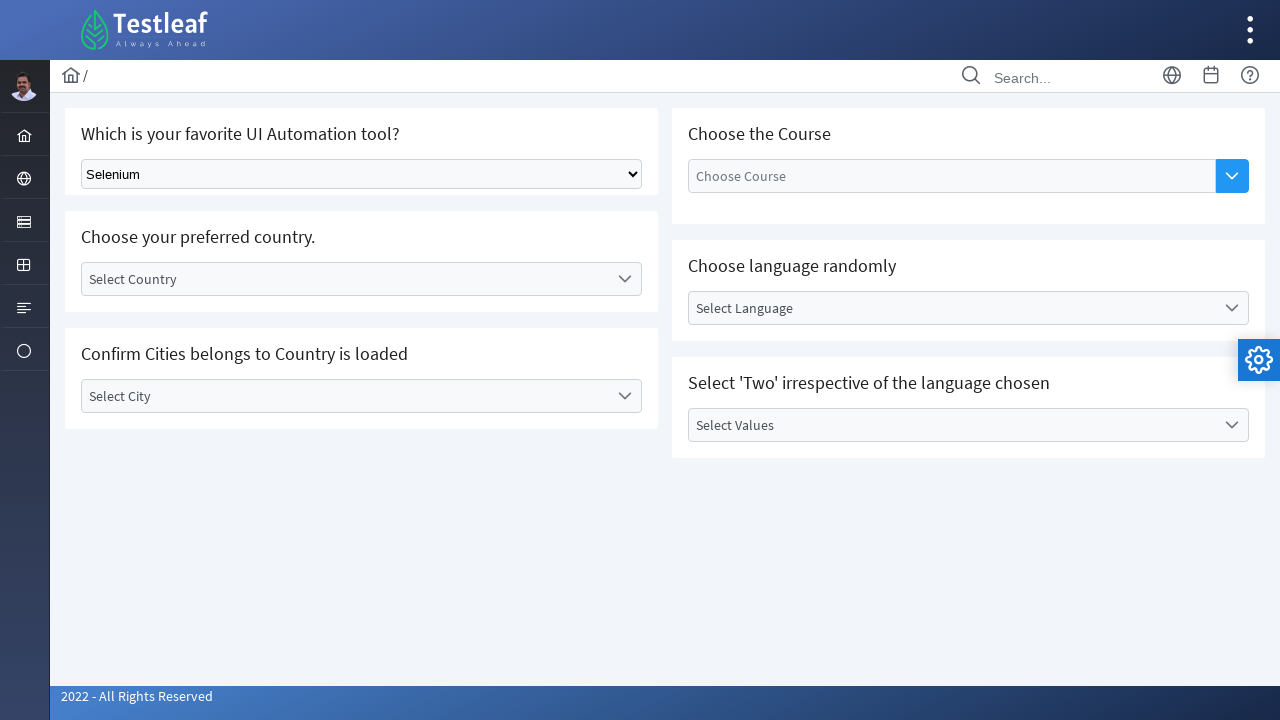

Selected 'Playwright' from dropdown by visible text on select.ui-selectonemenu
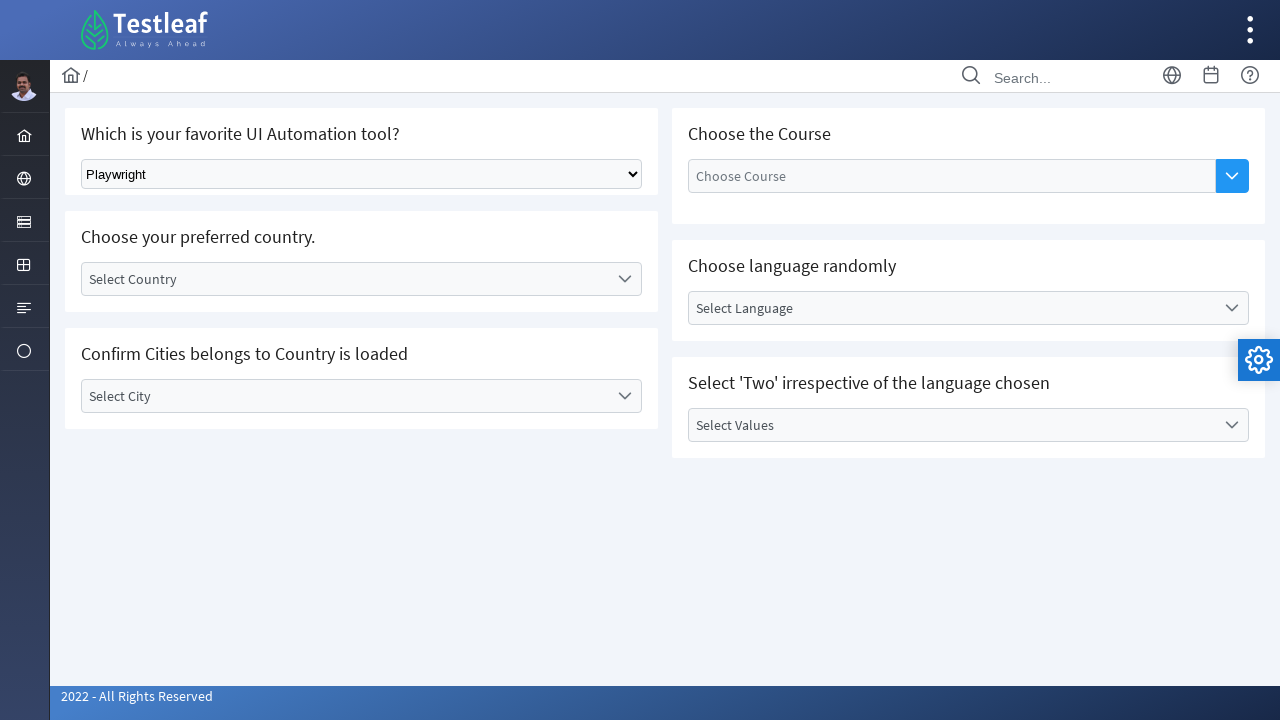

Waited 1000ms for dropdown to settle
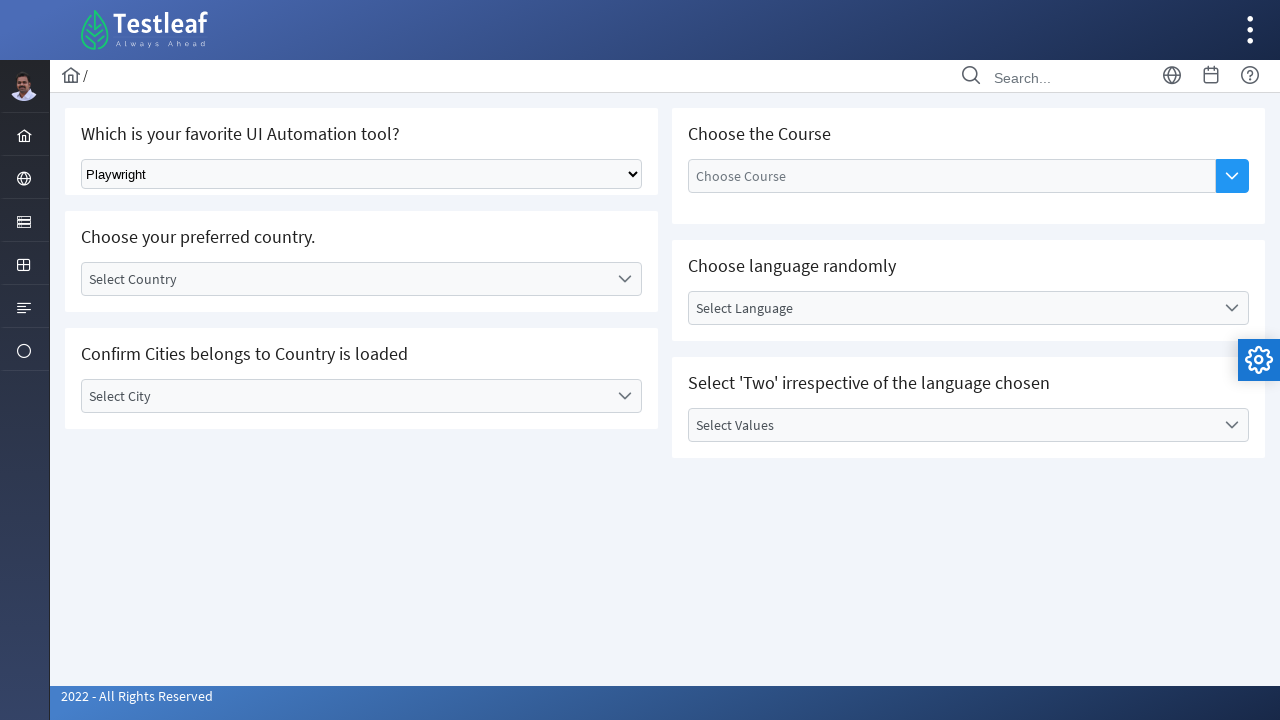

Selected 'Puppeteer' from dropdown by visible text on select.ui-selectonemenu
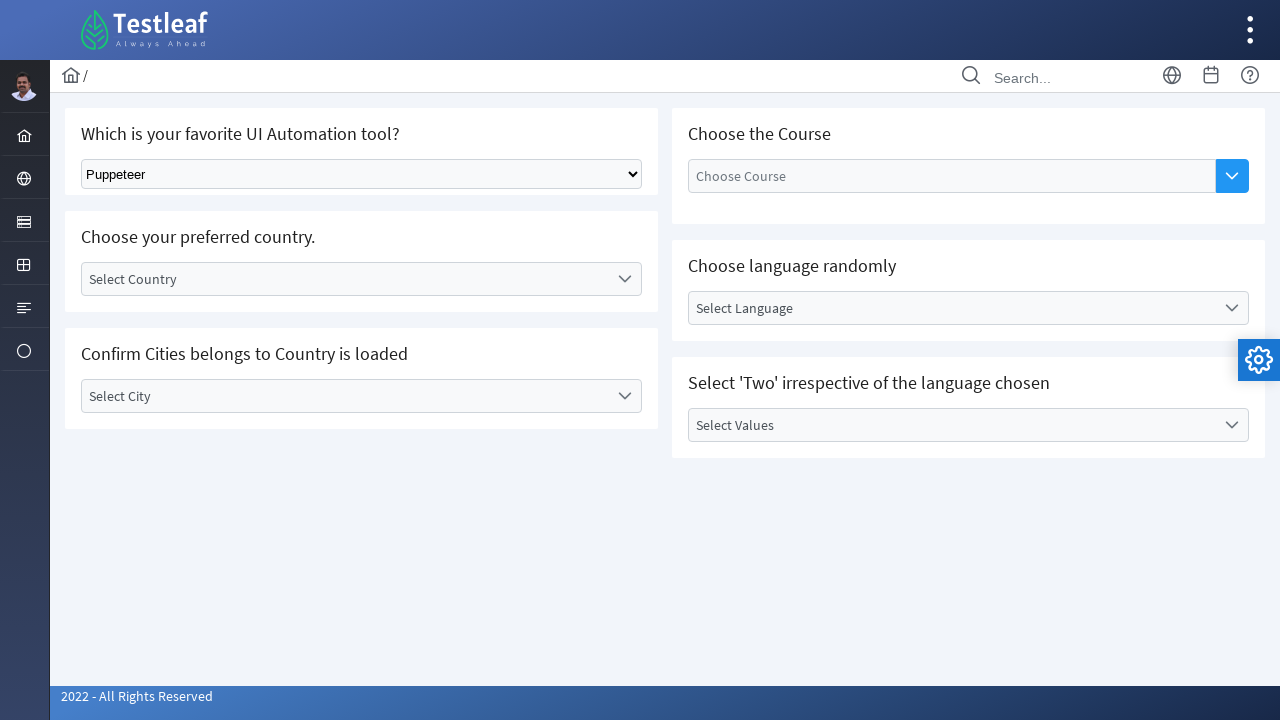

Clicked to open Bootstrap-style country dropdown at (362, 279) on div#j_idt87\:country
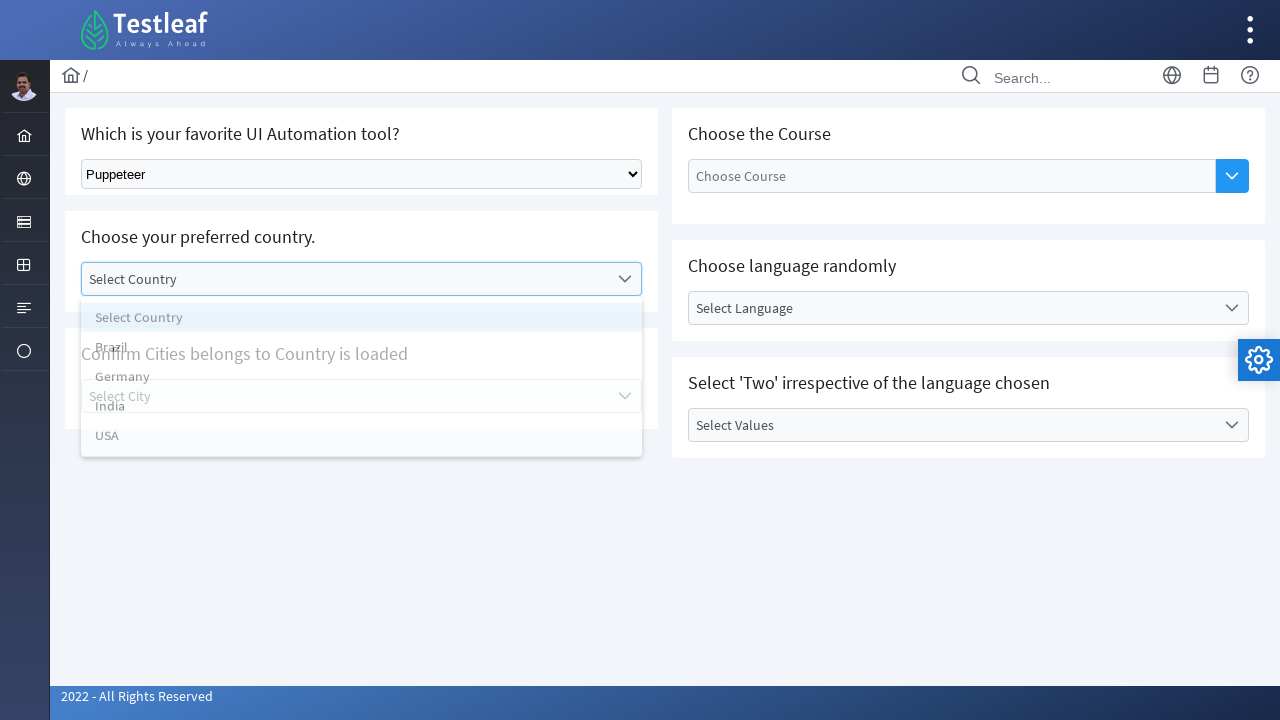

Waited for dropdown options to appear
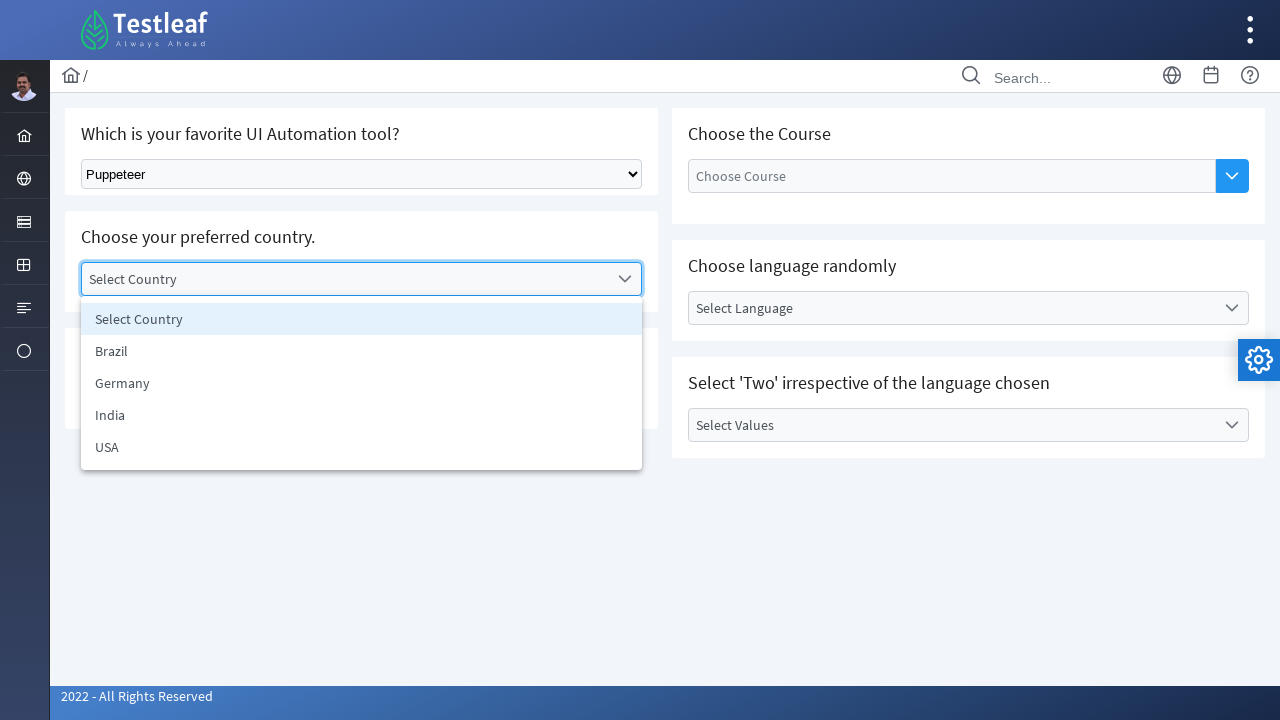

Selected 'USA' from Bootstrap dropdown at (362, 447) on ul#j_idt87\:country_items li:has-text('USA')
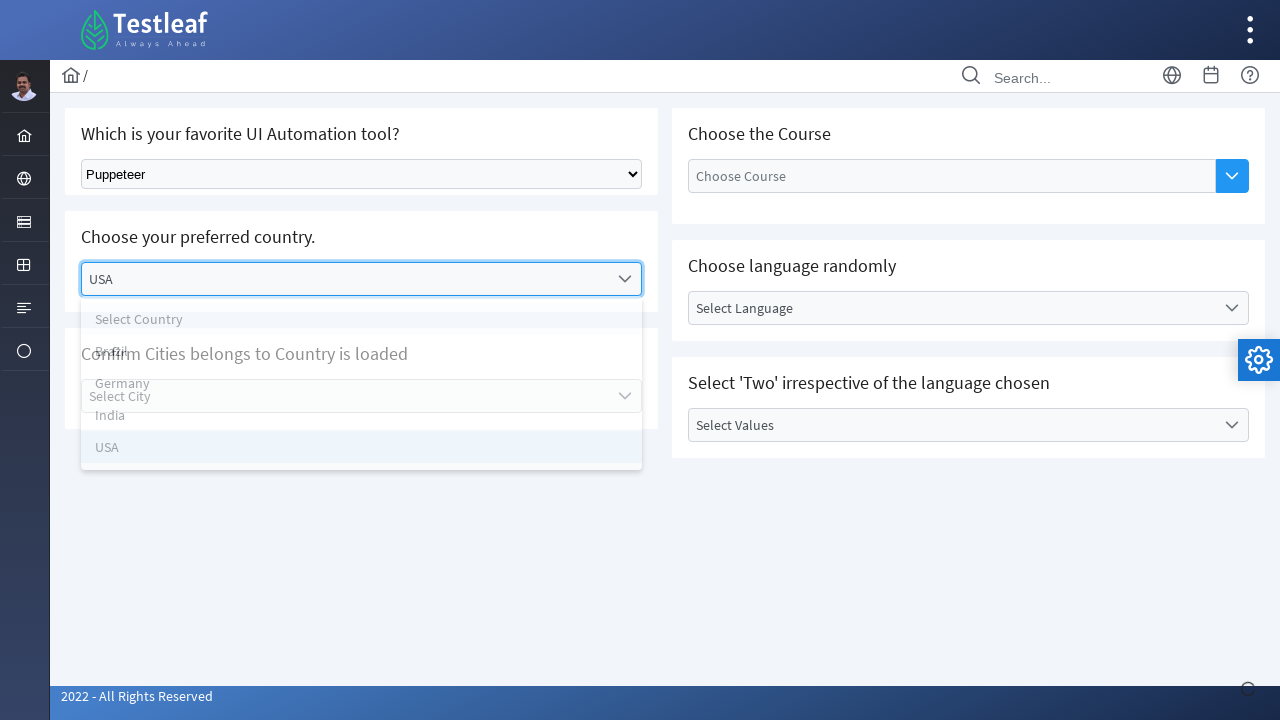

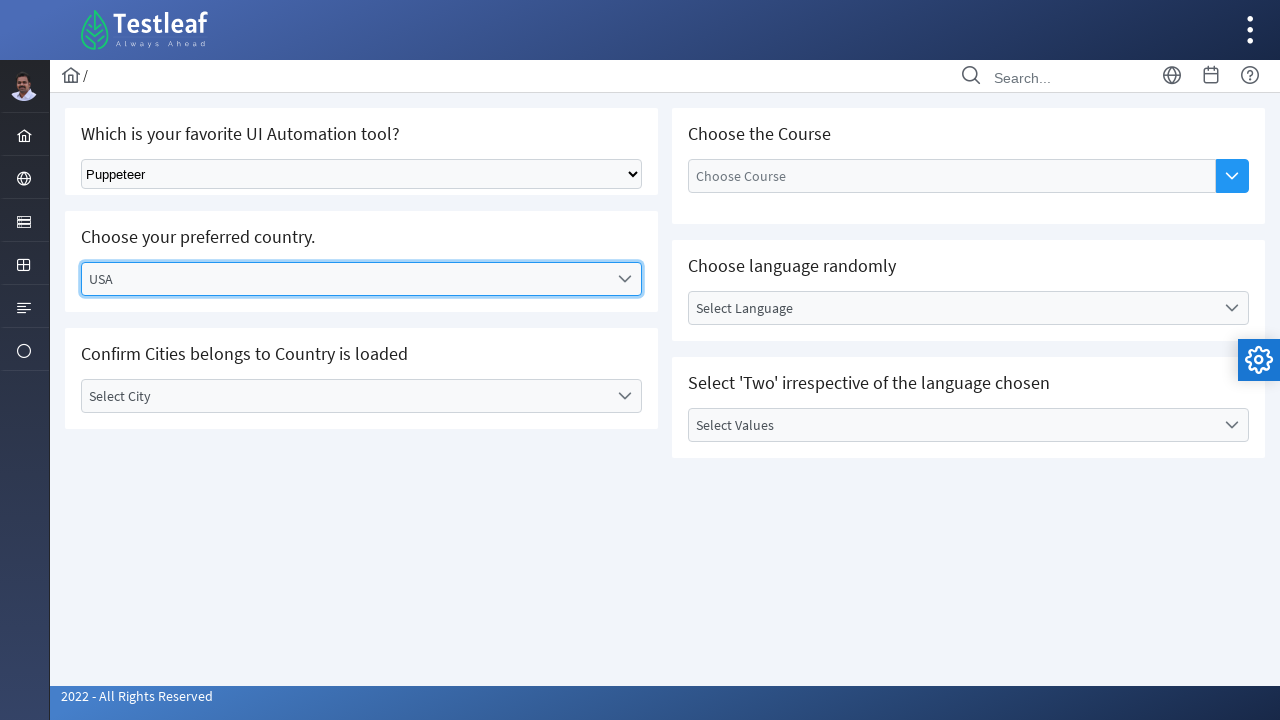